Tests a registration form by filling in personal details including first name, last name, email, phone number, selecting gender radio buttons, and checking multiple checkboxes

Starting URL: https://demo.automationtesting.in/Register.html

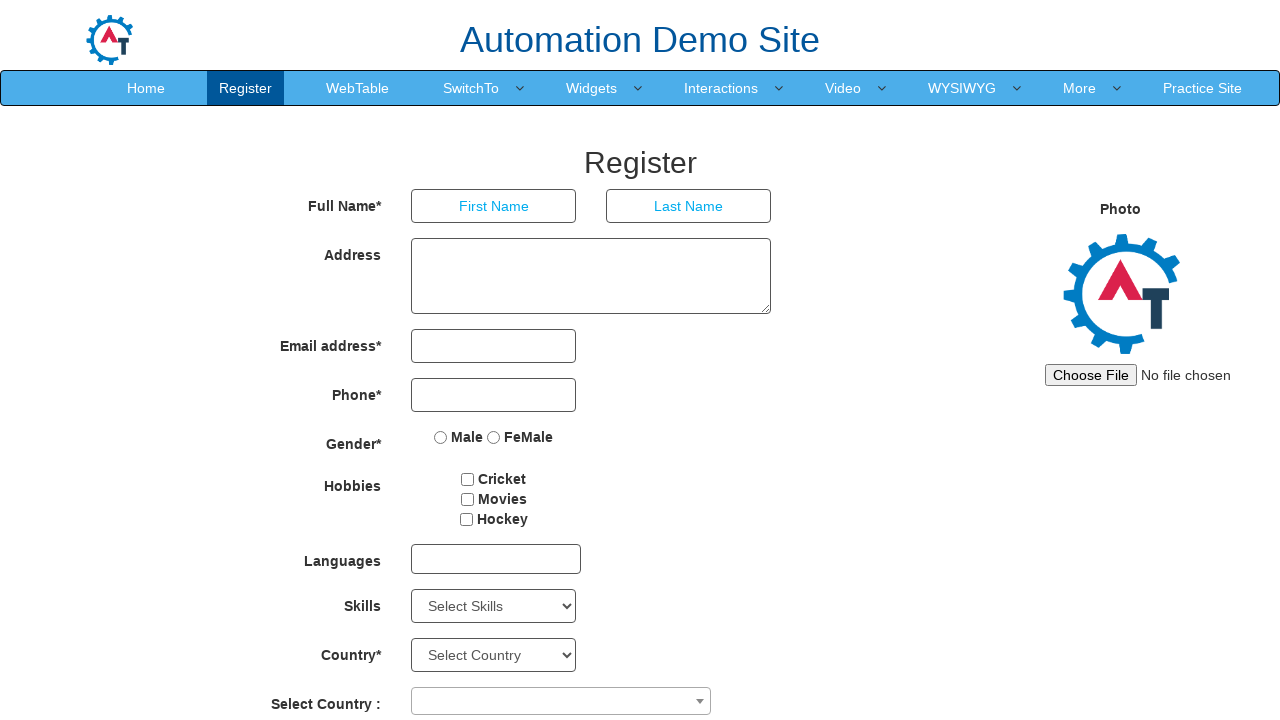

Filled first name field with 'Selenium' on input[placeholder='First Name']
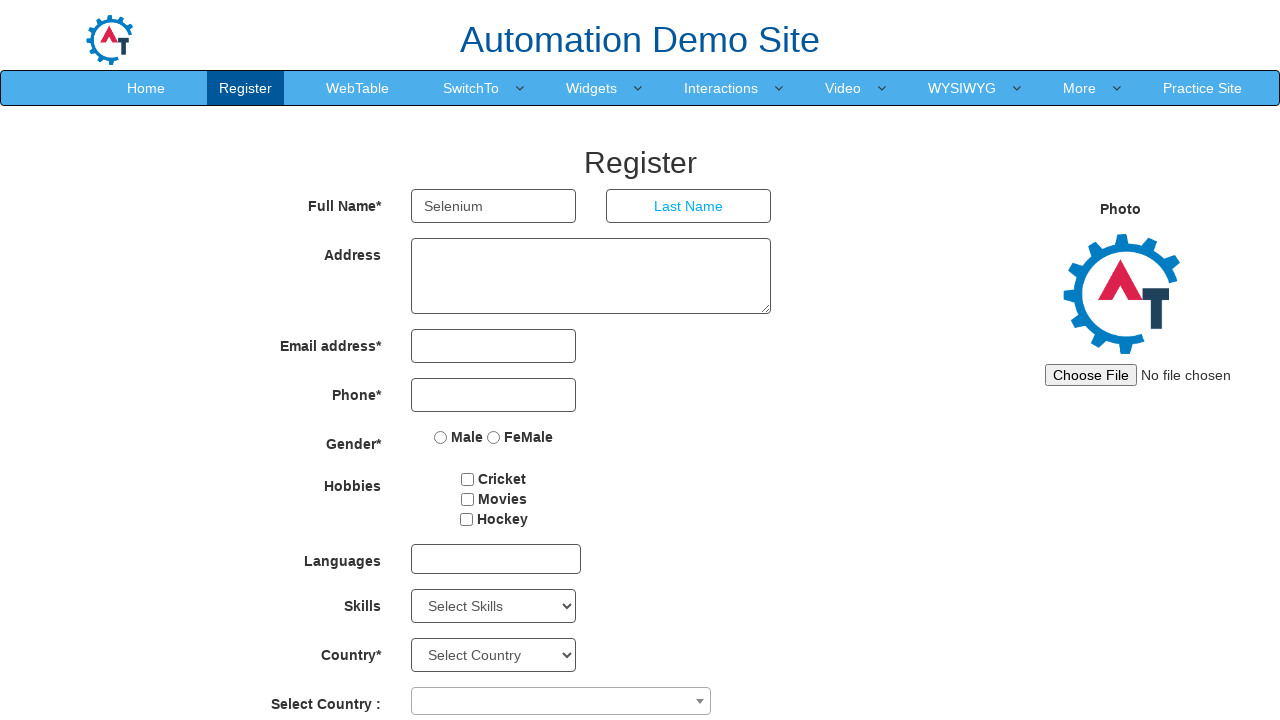

Filled last name field with 'Automation' on input[placeholder='Last Name']
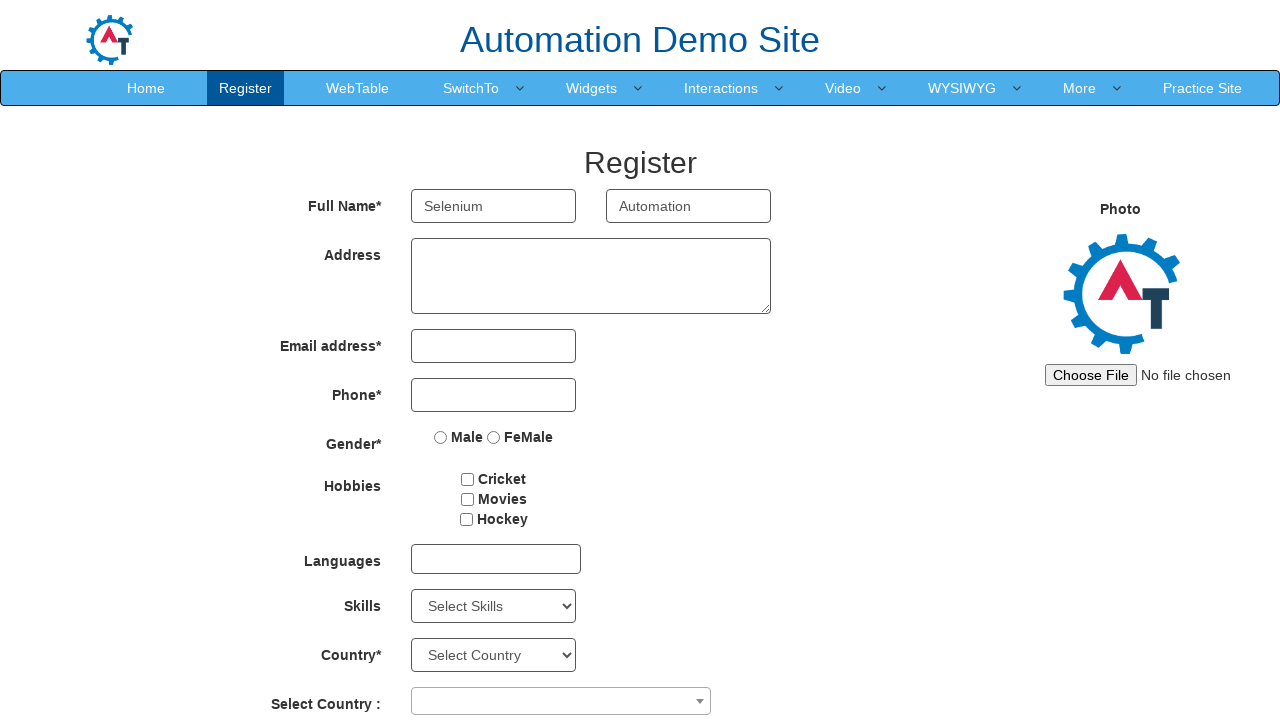

Filled email field with 'abc@gmail.com' on input[type='email']
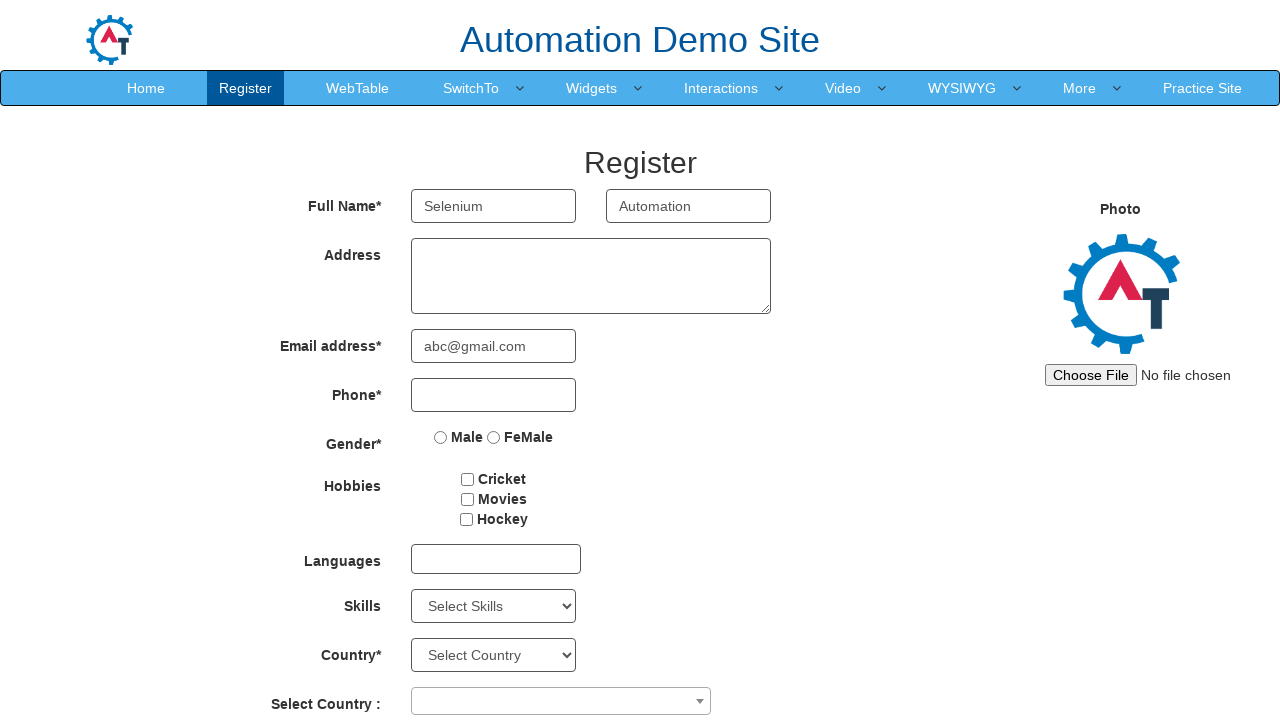

Filled phone number field with '9293049303' on input[type='tel']
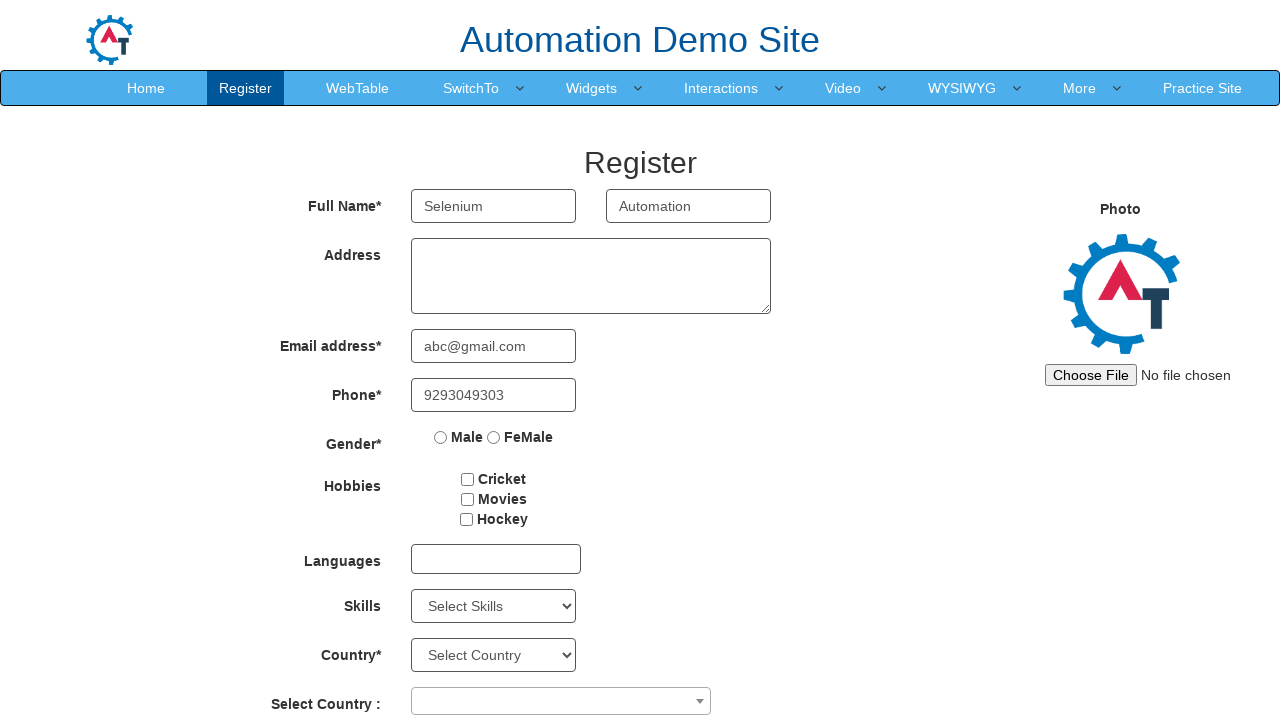

Selected Male gender radio button at (441, 437) on input[value='Male']
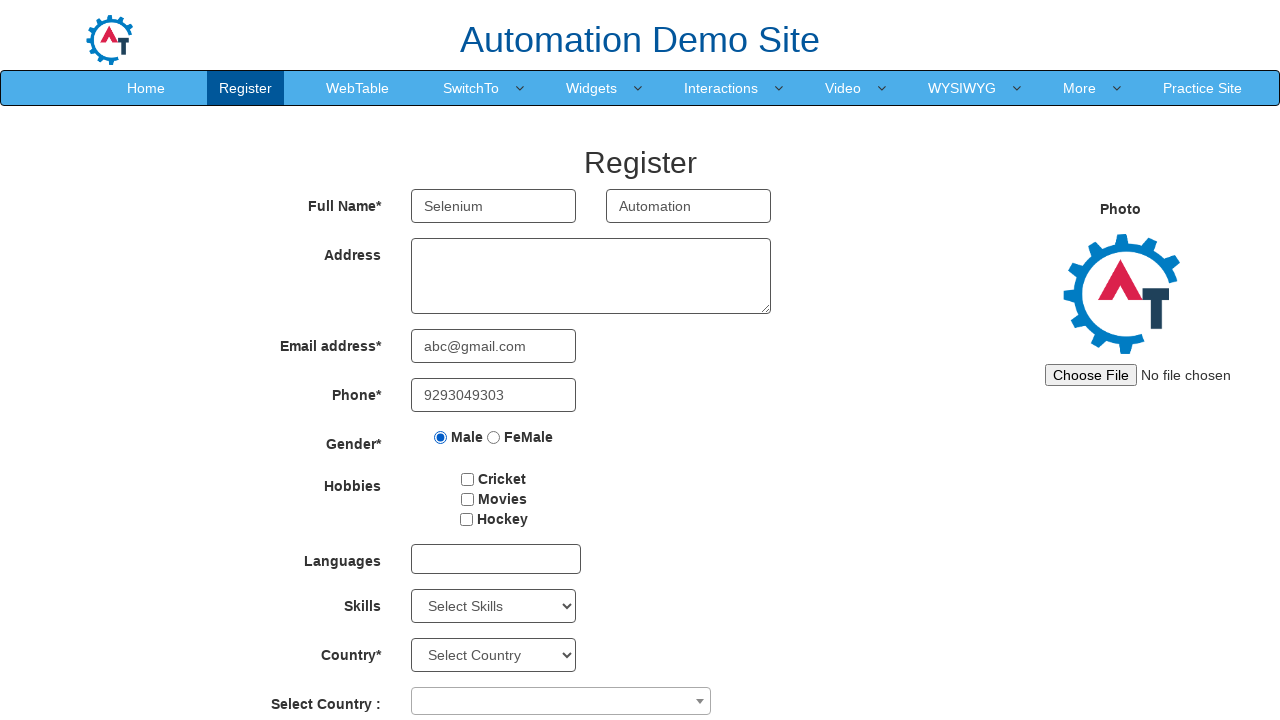

Selected Female gender radio button at (494, 437) on input[value='FeMale']
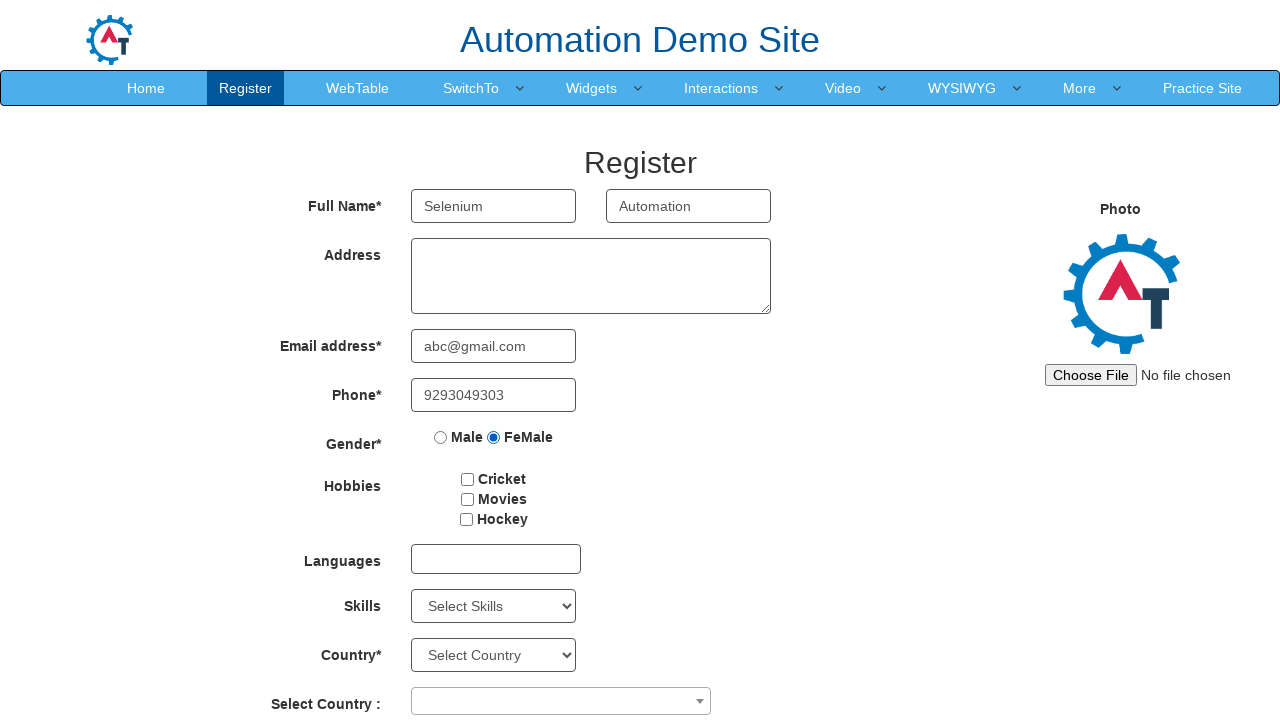

Checked checkbox 1 at (468, 479) on #checkbox1
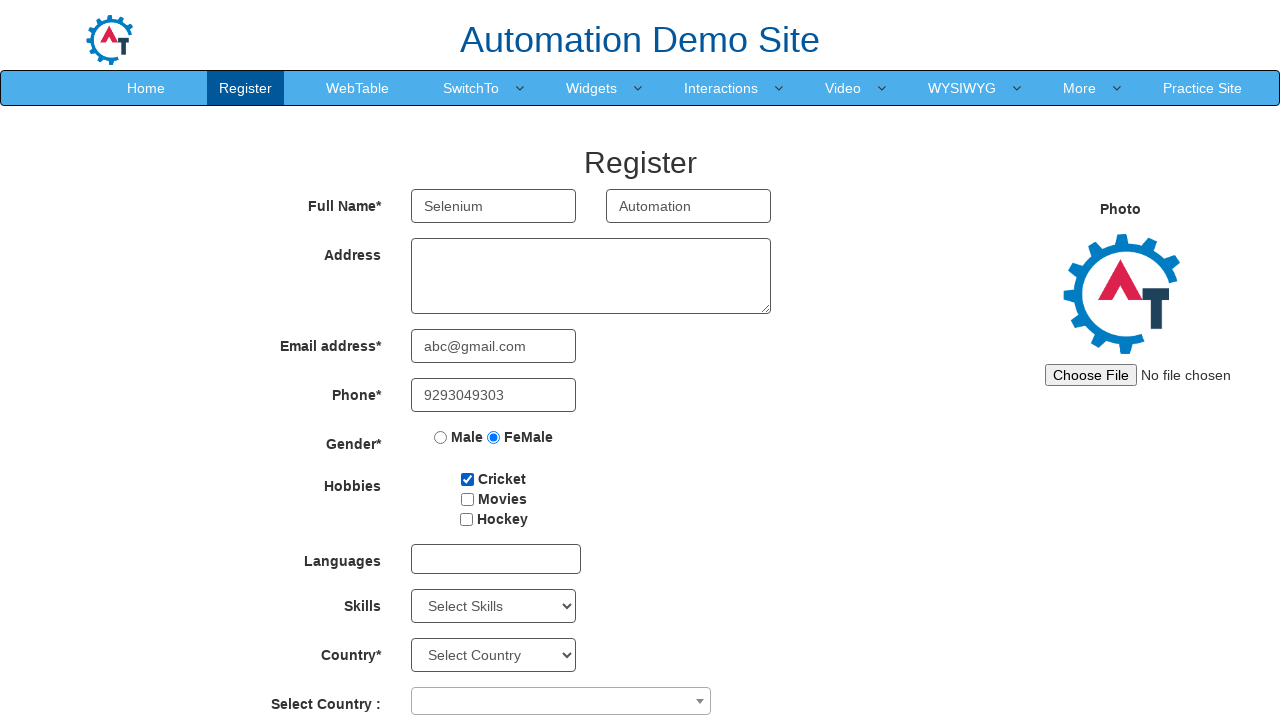

Checked checkbox 2 at (467, 499) on #checkbox2
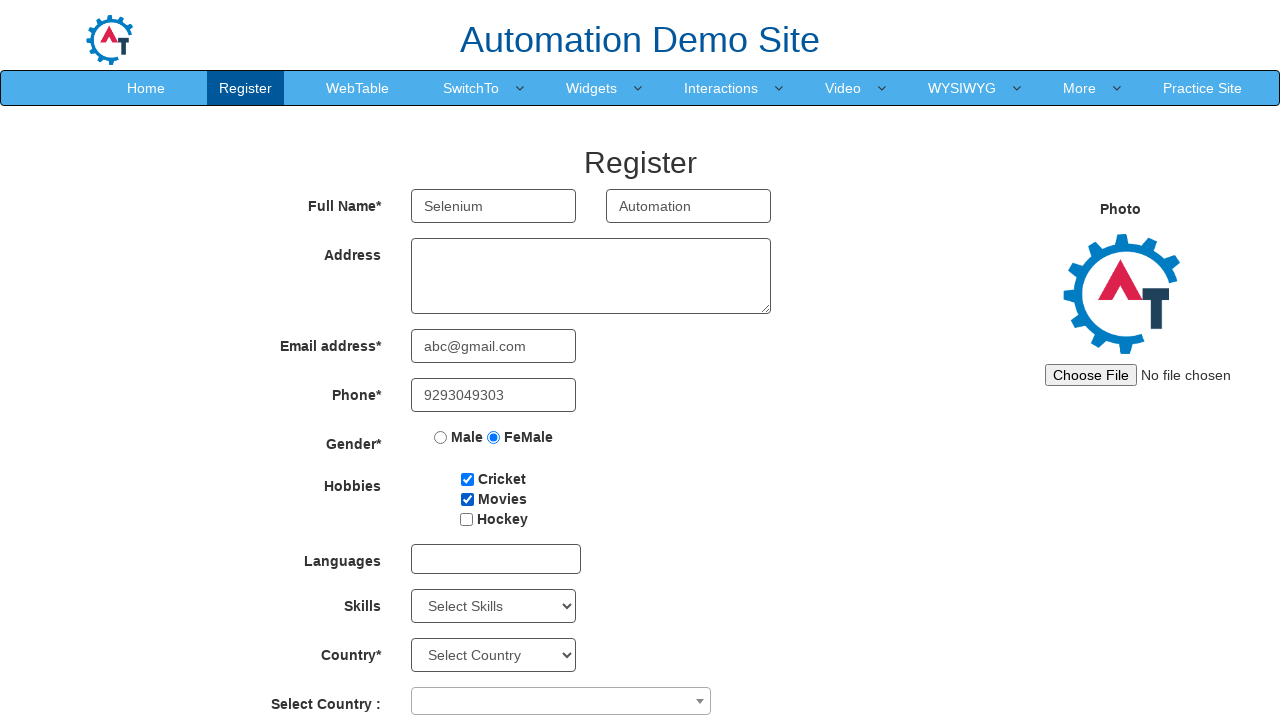

Checked checkbox 3 at (466, 519) on #checkbox3
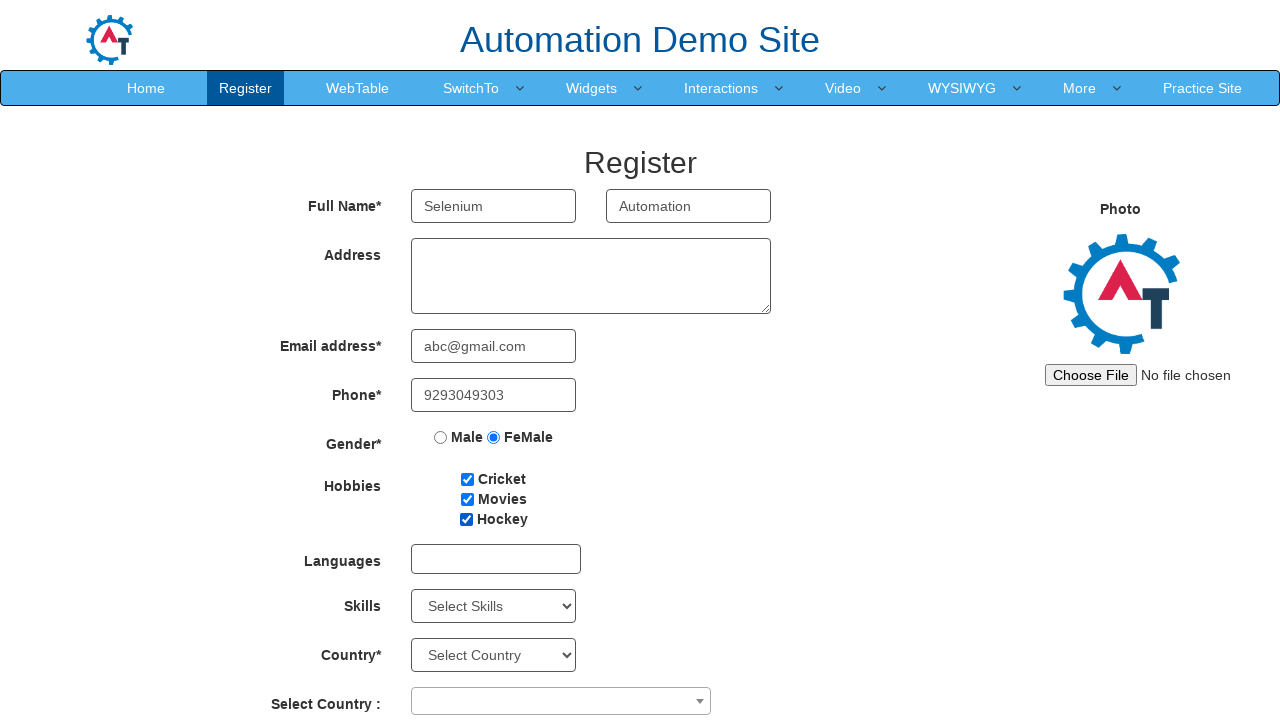

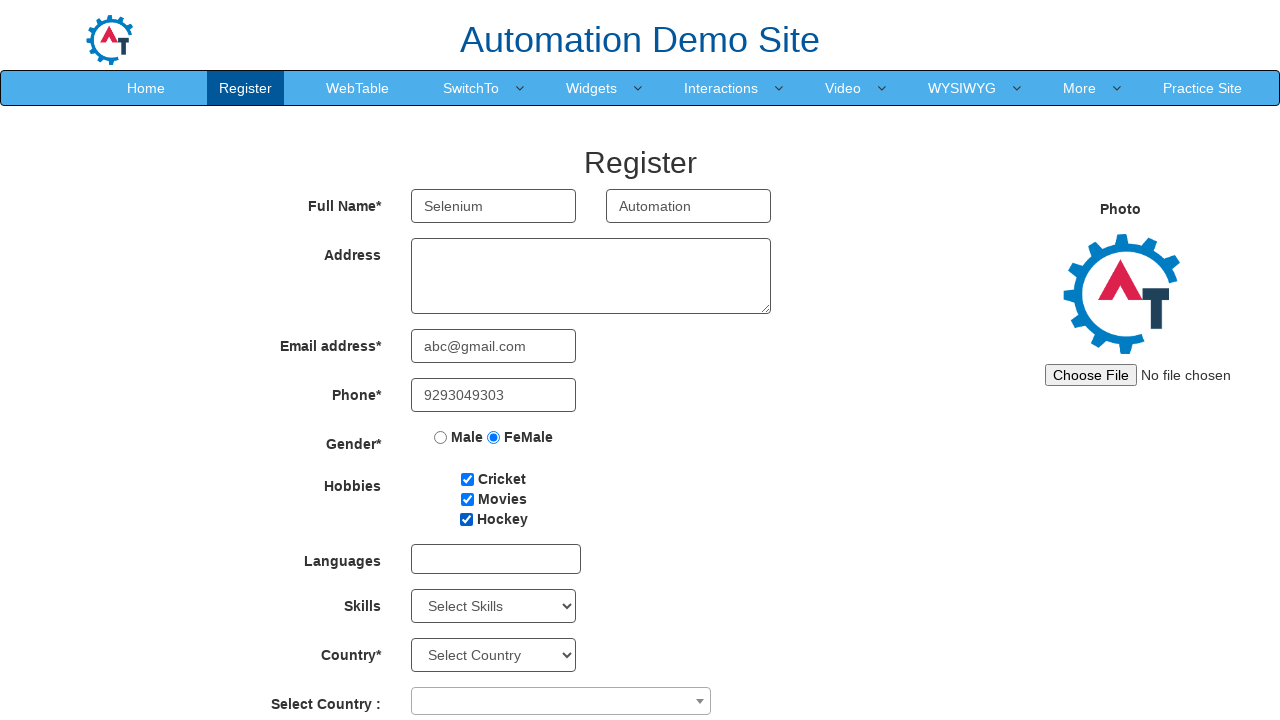